Tests a web form by entering text into a text box and clicking the submit button, then verifies the confirmation message is displayed

Starting URL: https://www.selenium.dev/selenium/web/web-form.html

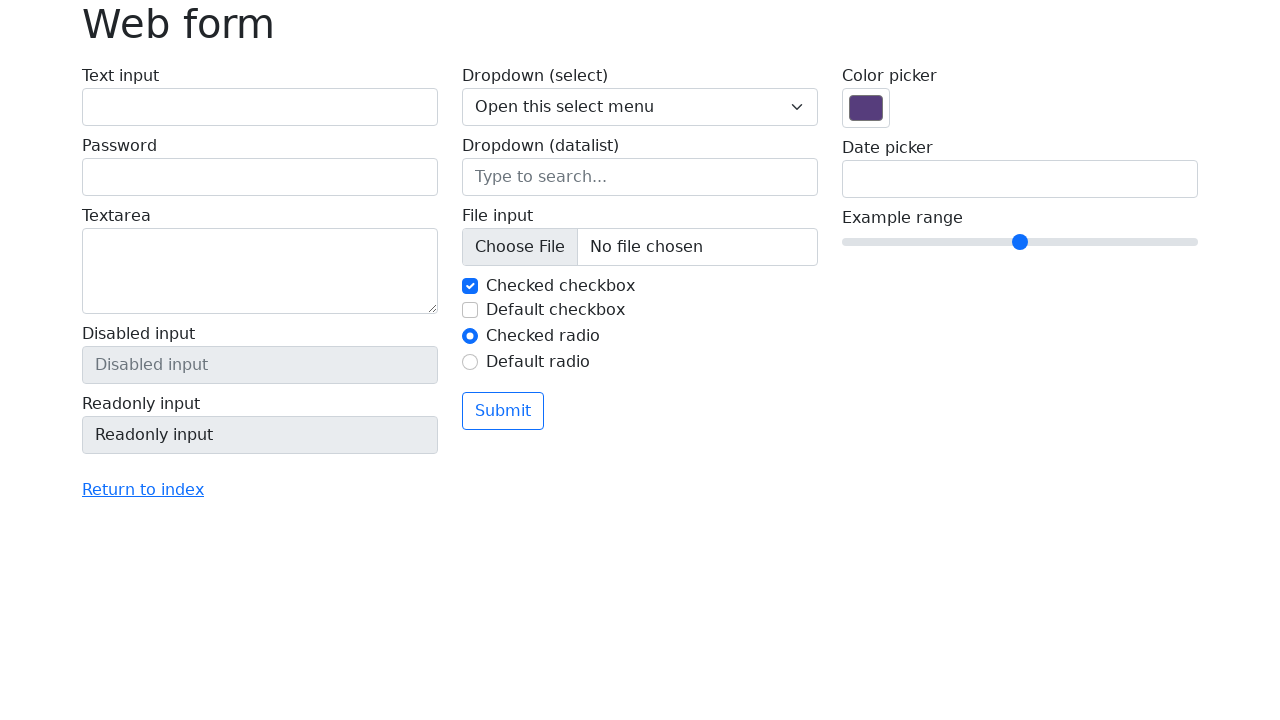

Verified page title is 'Web form'
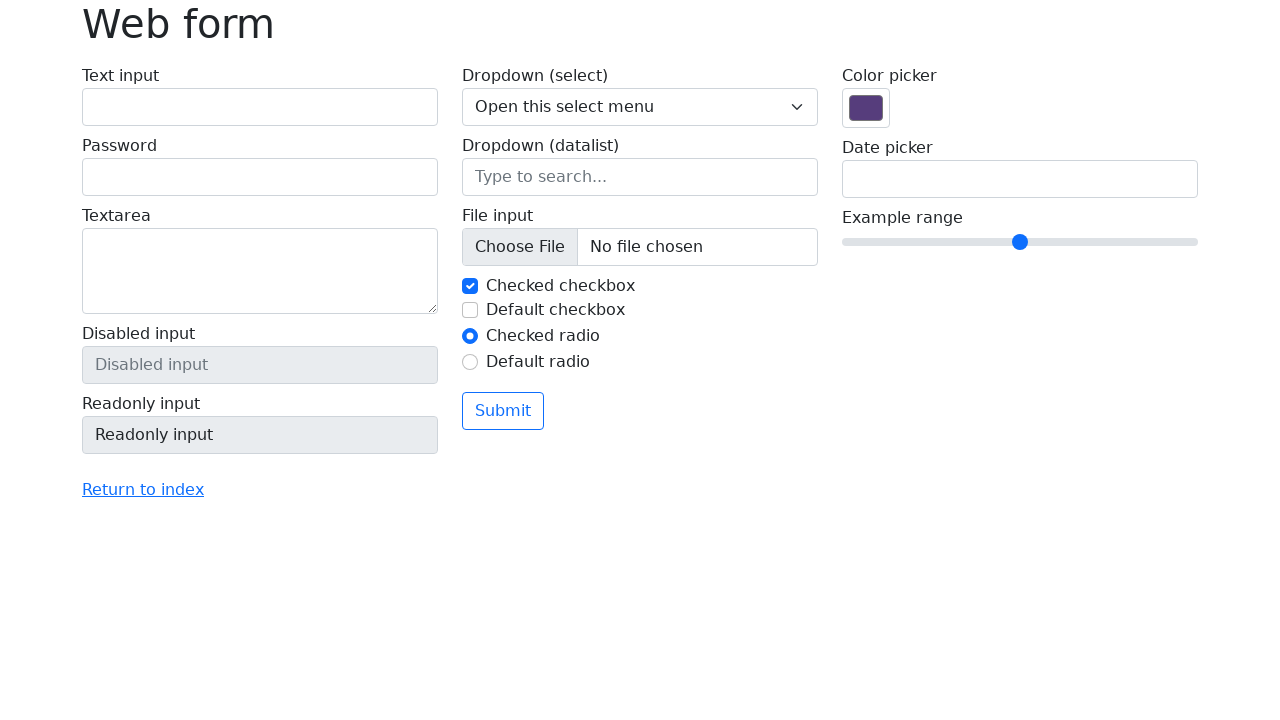

Filled text box with 'Selenium' on input[name='my-text']
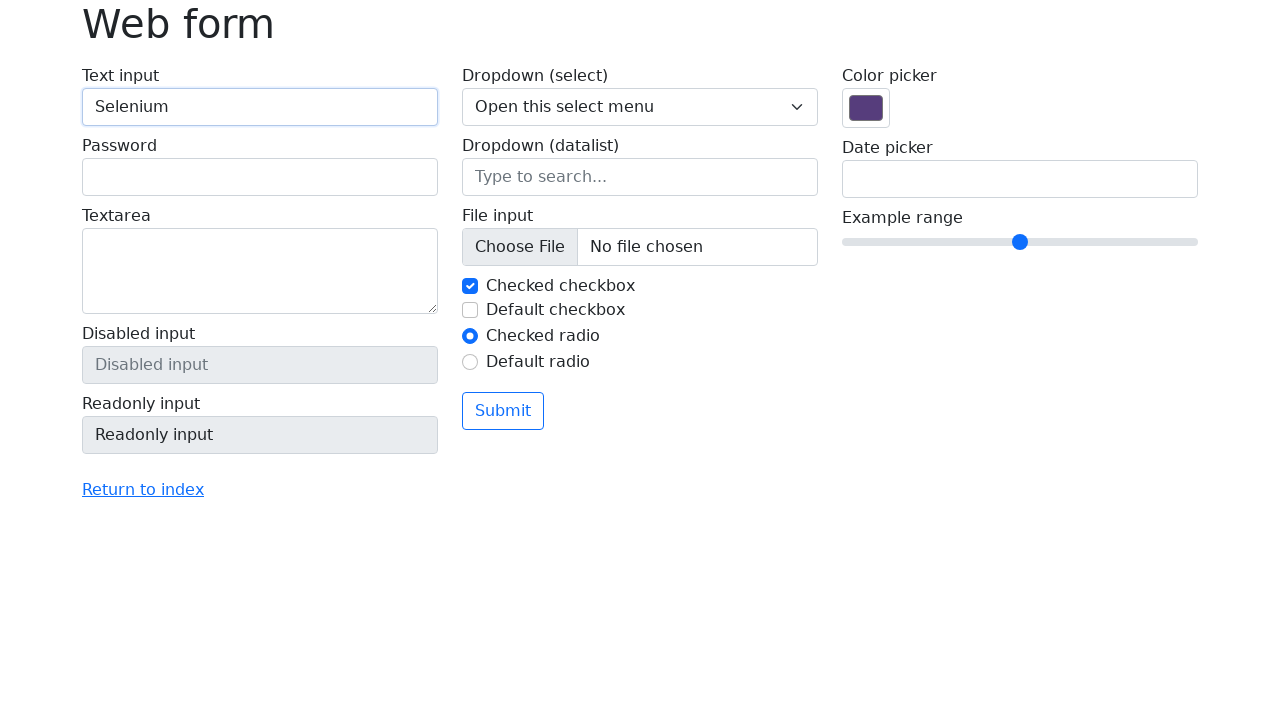

Clicked the submit button at (503, 411) on button
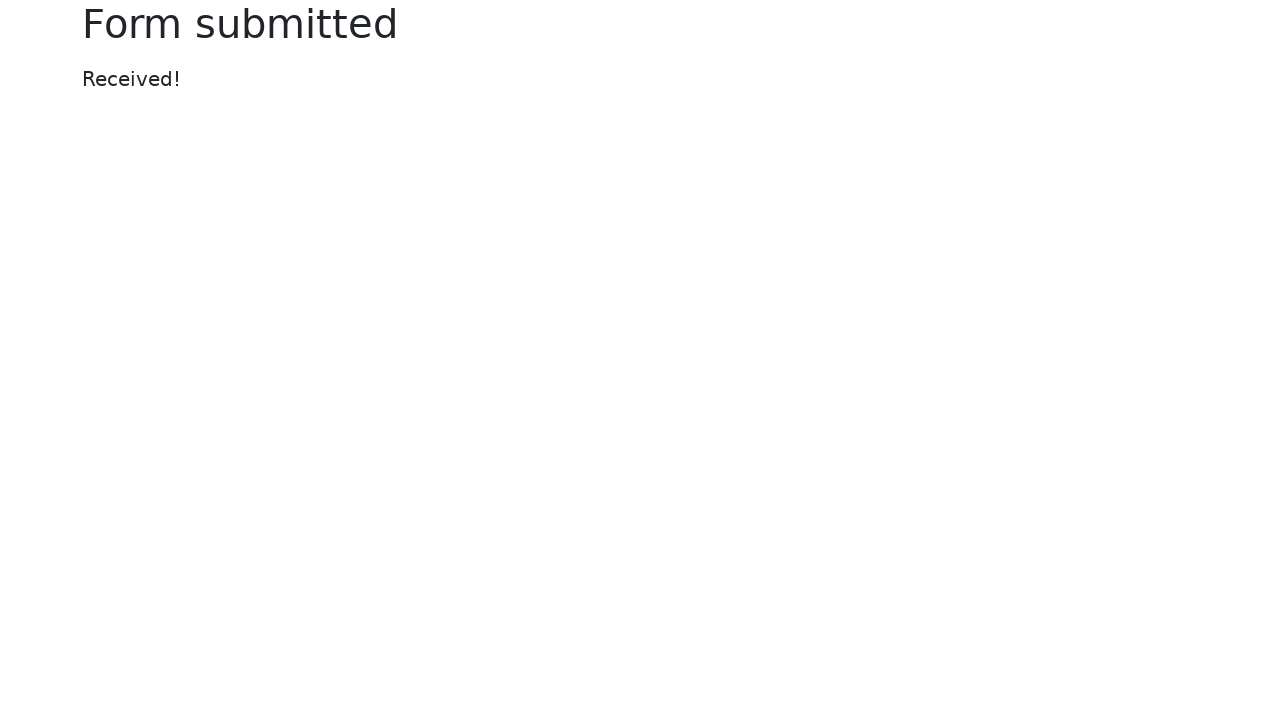

Confirmation message element loaded
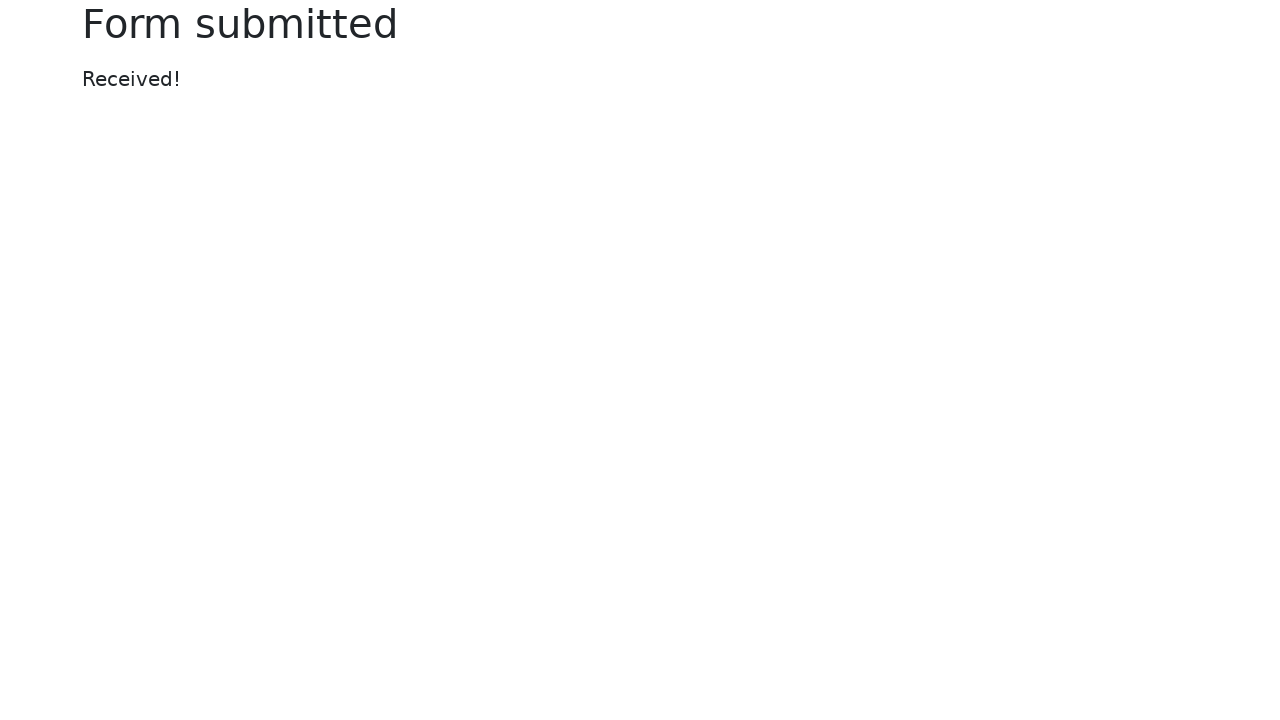

Verified confirmation message displays 'Received!'
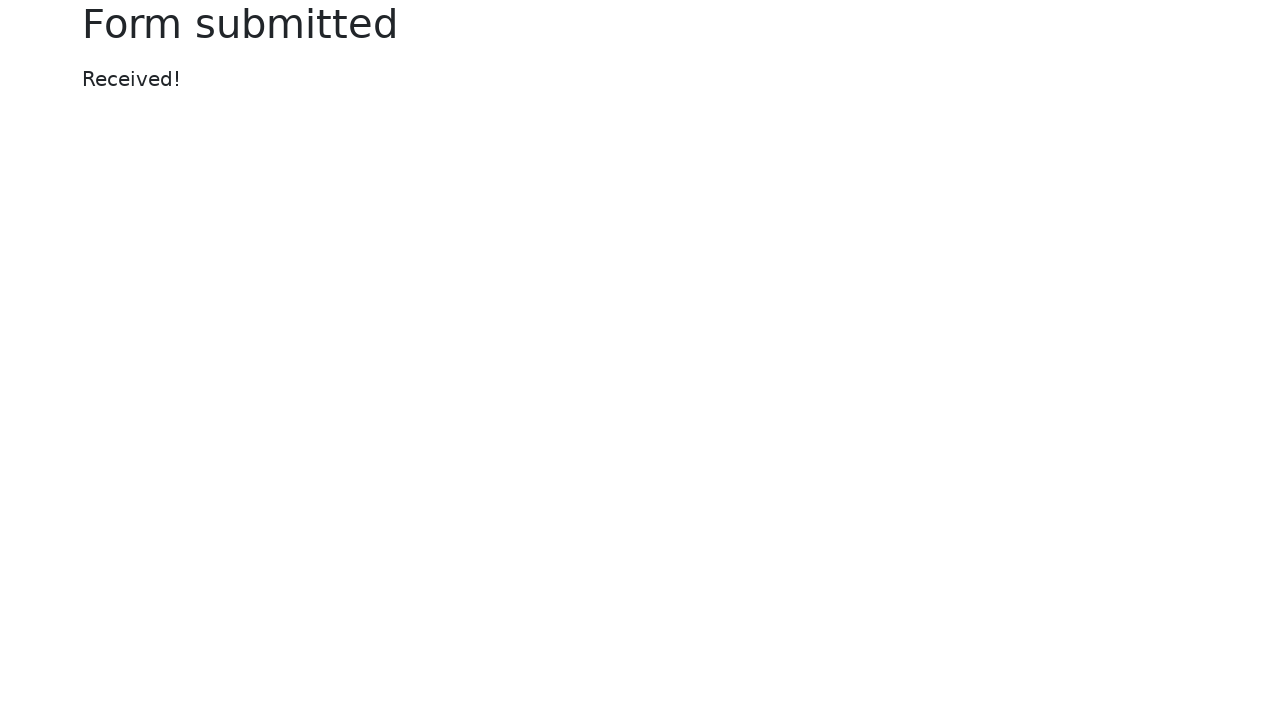

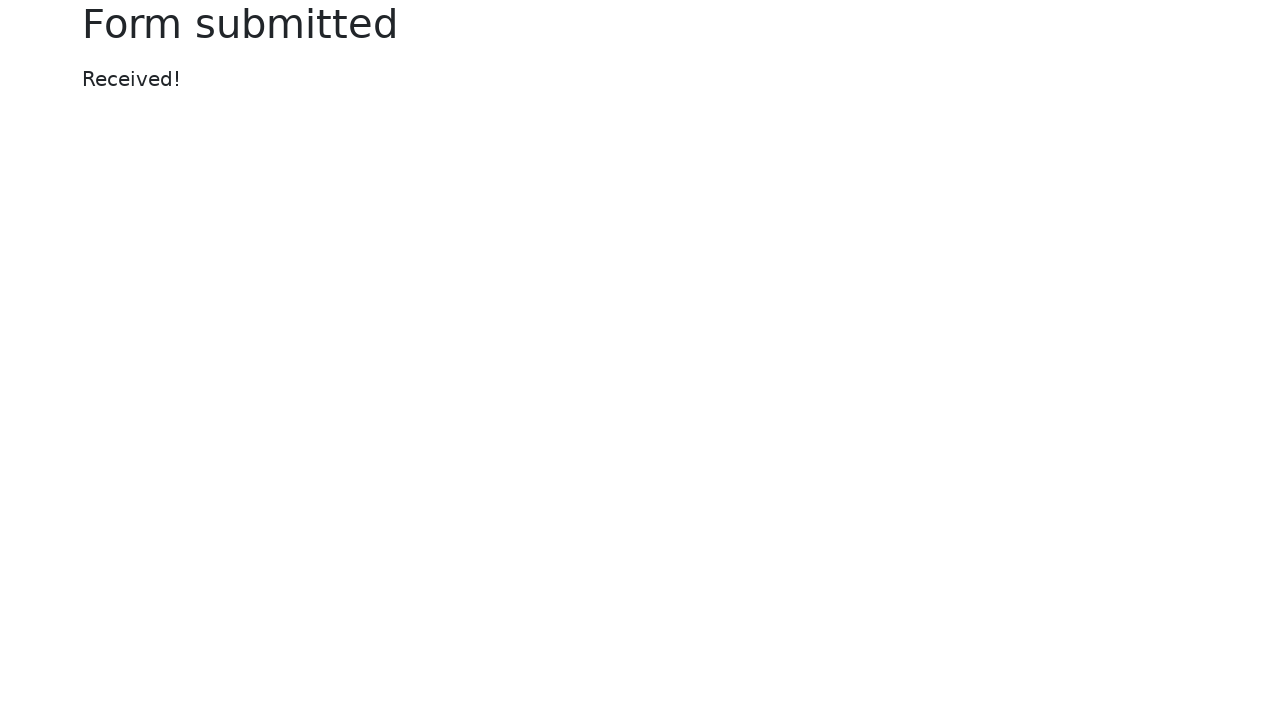